Tests CSS media queries by resizing the browser window and verifying specific elements are displayed at certain sizes

Starting URL: https://testpages.eviltester.com/styled/css-media-queries.html

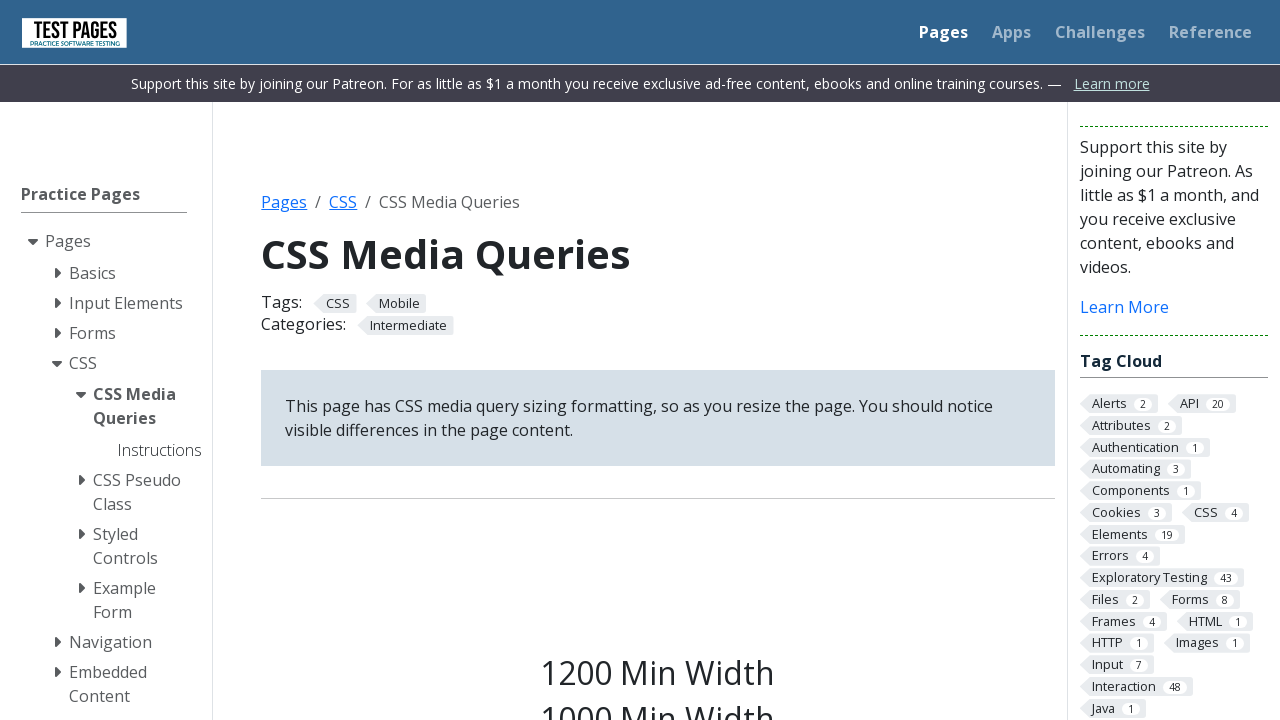

Navigated to CSS media queries test page
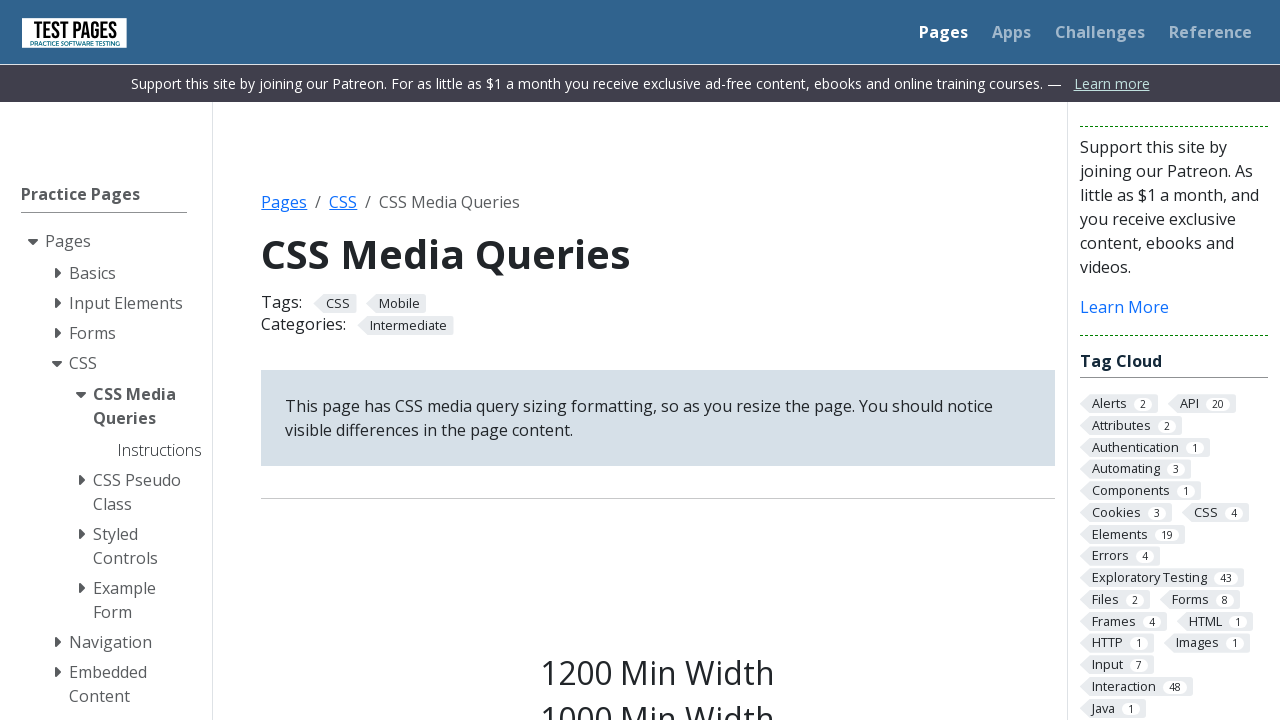

Set viewport size to 1200x1080
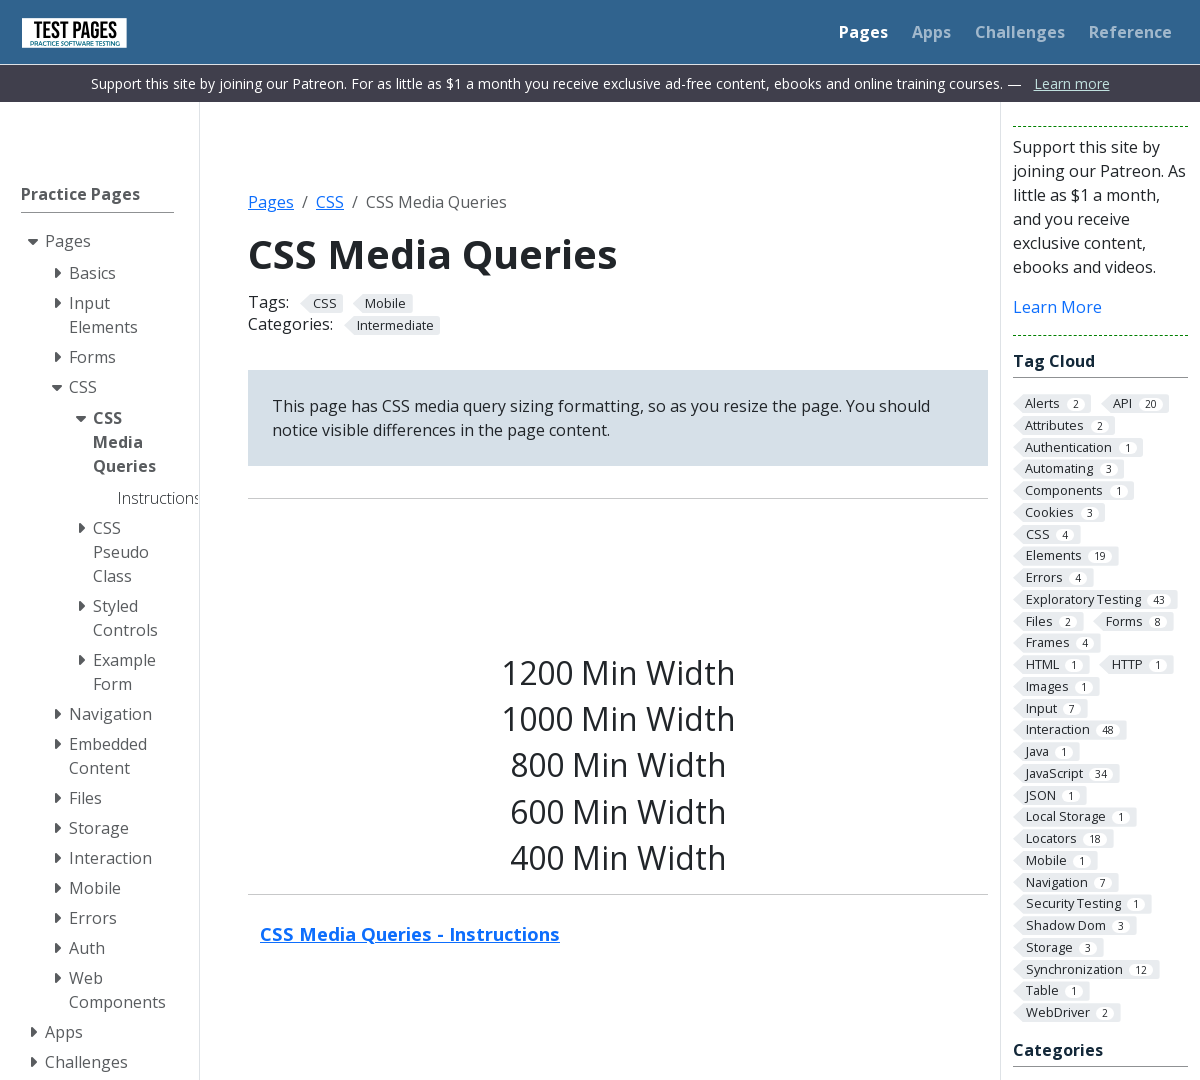

Verified s1200 element is visible at 1200px width
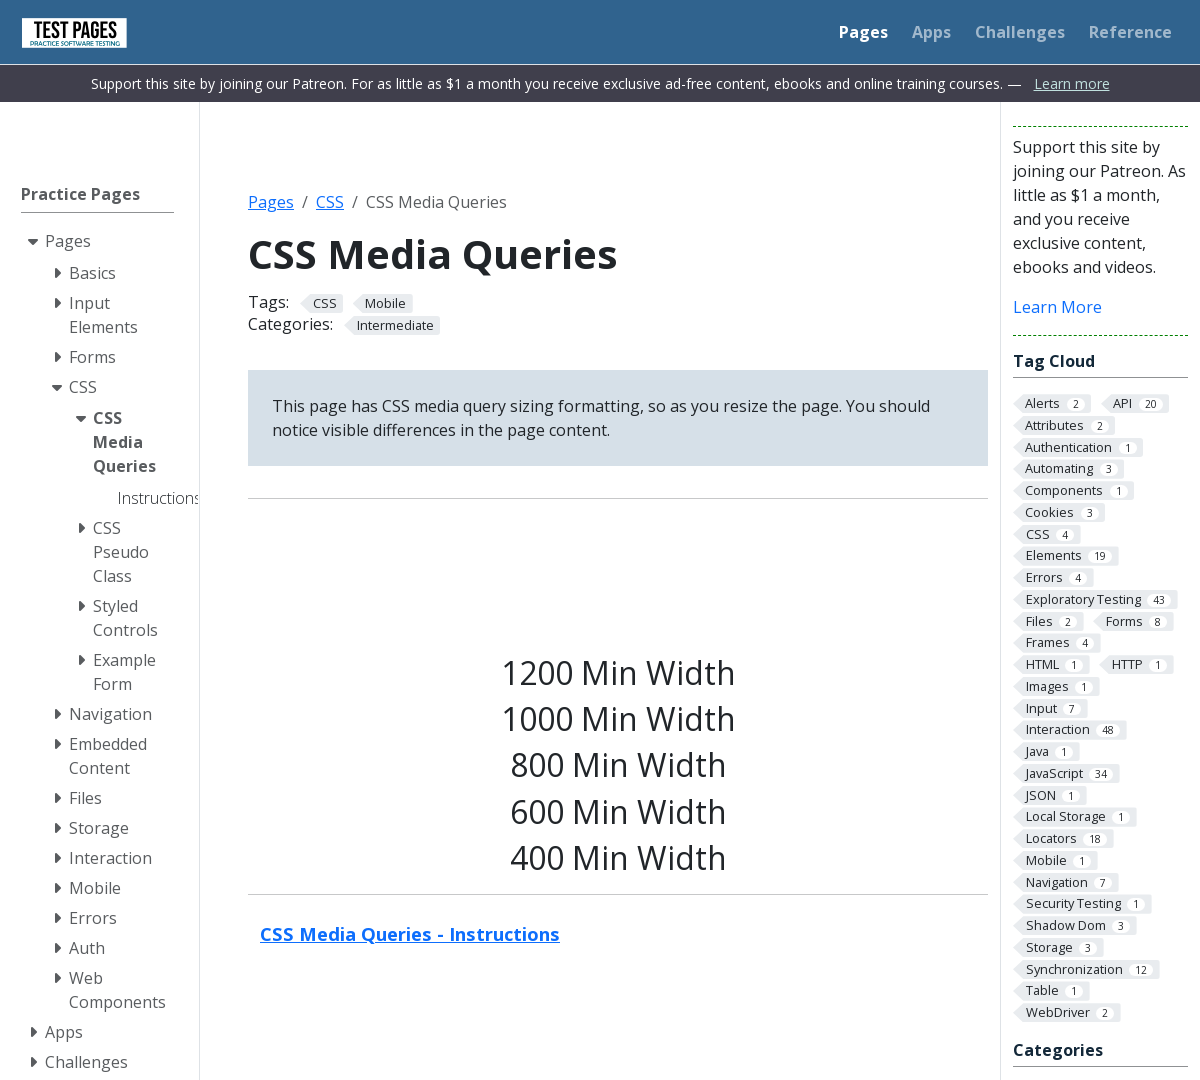

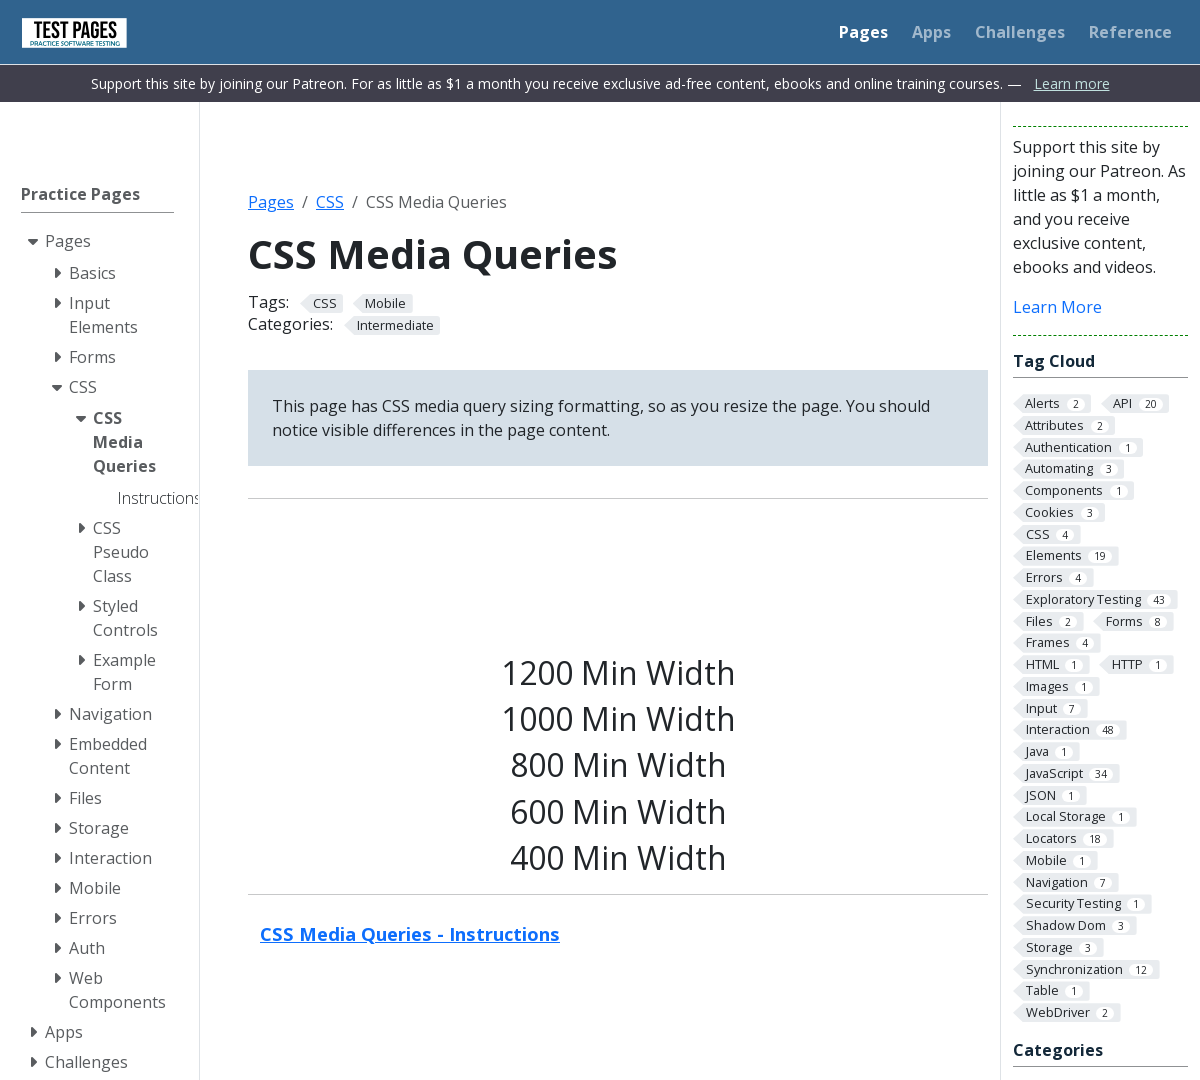